Tests hover functionality by moving the mouse over an avatar image and verifying that the caption/additional user information becomes visible.

Starting URL: http://the-internet.herokuapp.com/hovers

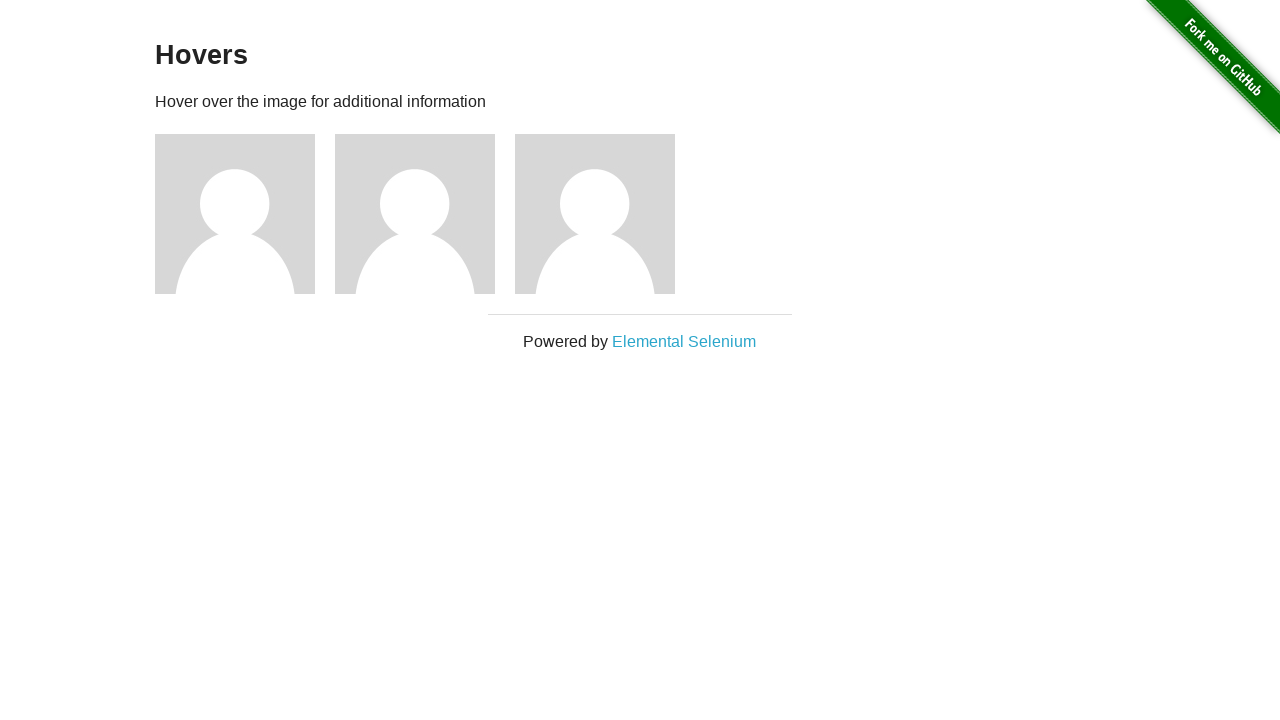

Located the first avatar figure element
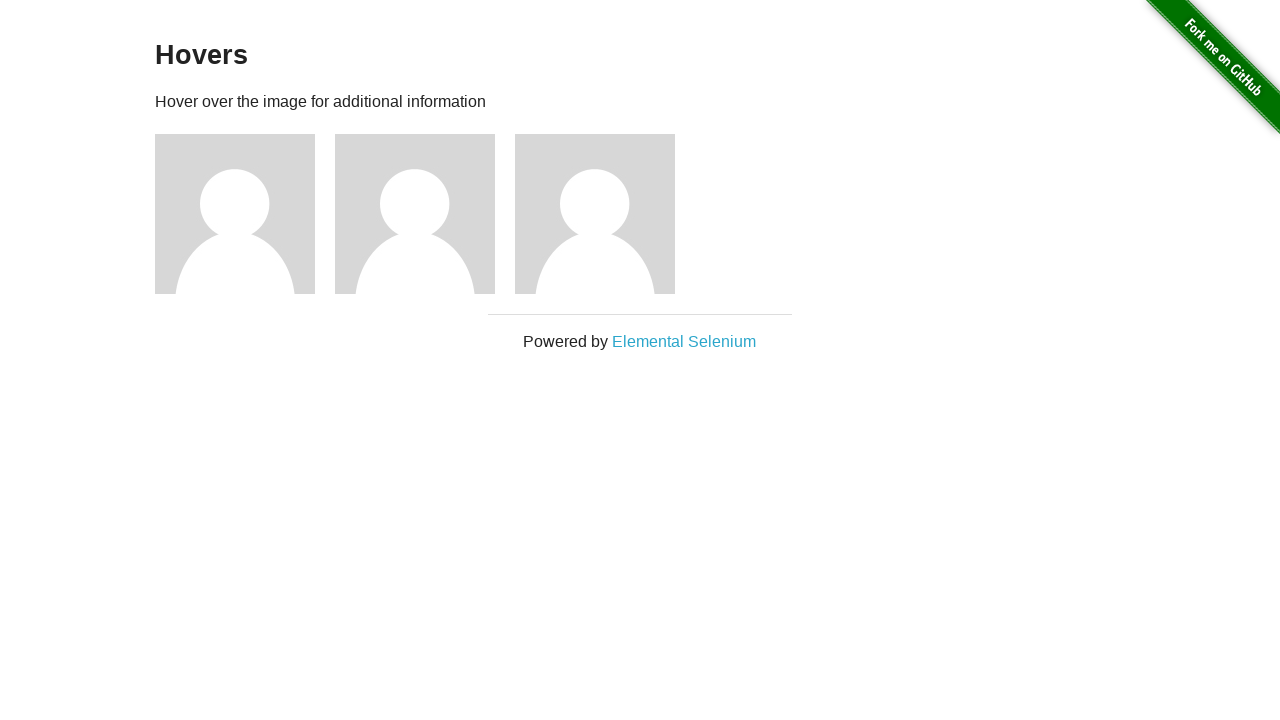

Hovered over the avatar image at (245, 214) on .figure >> nth=0
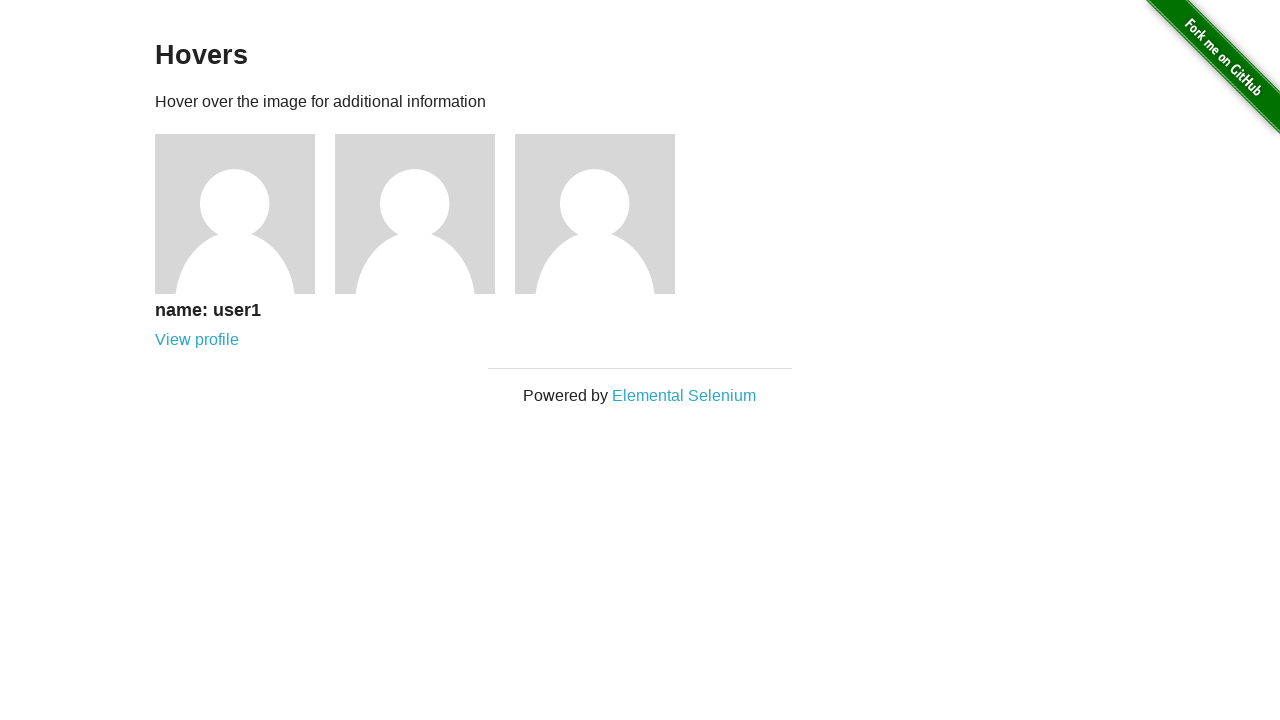

Located the caption element
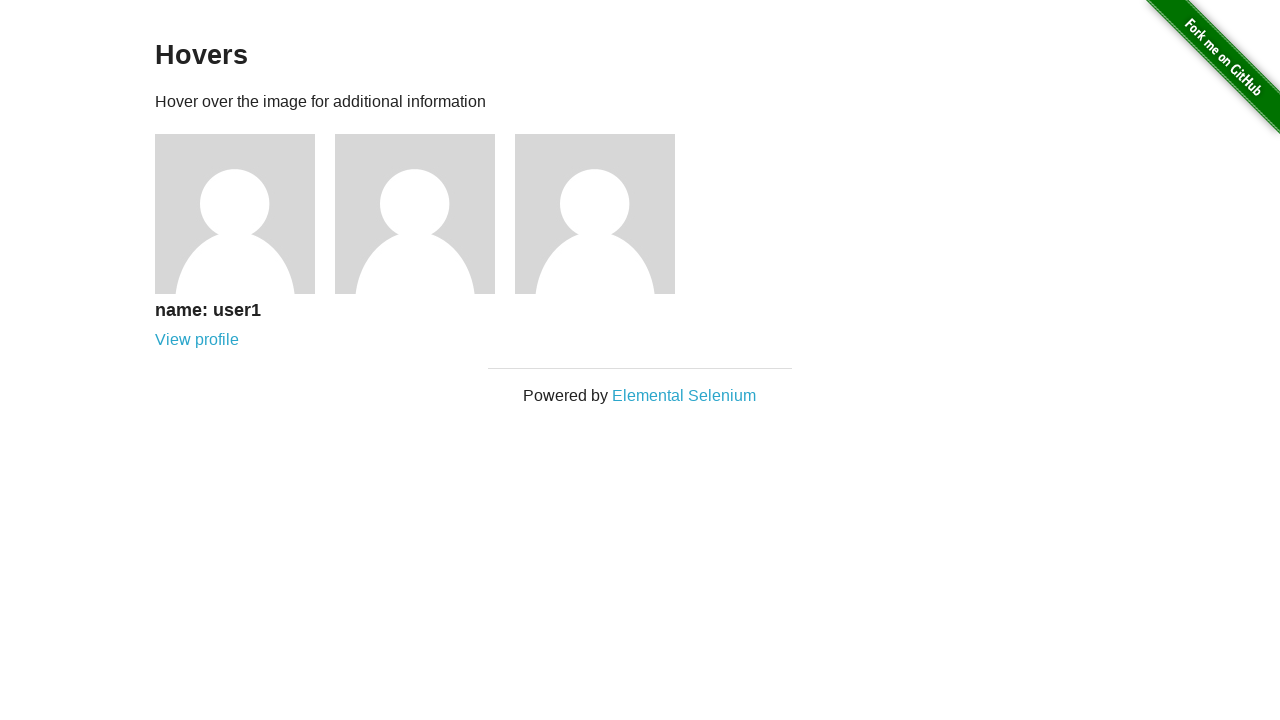

Asserted that the caption is now visible on hover
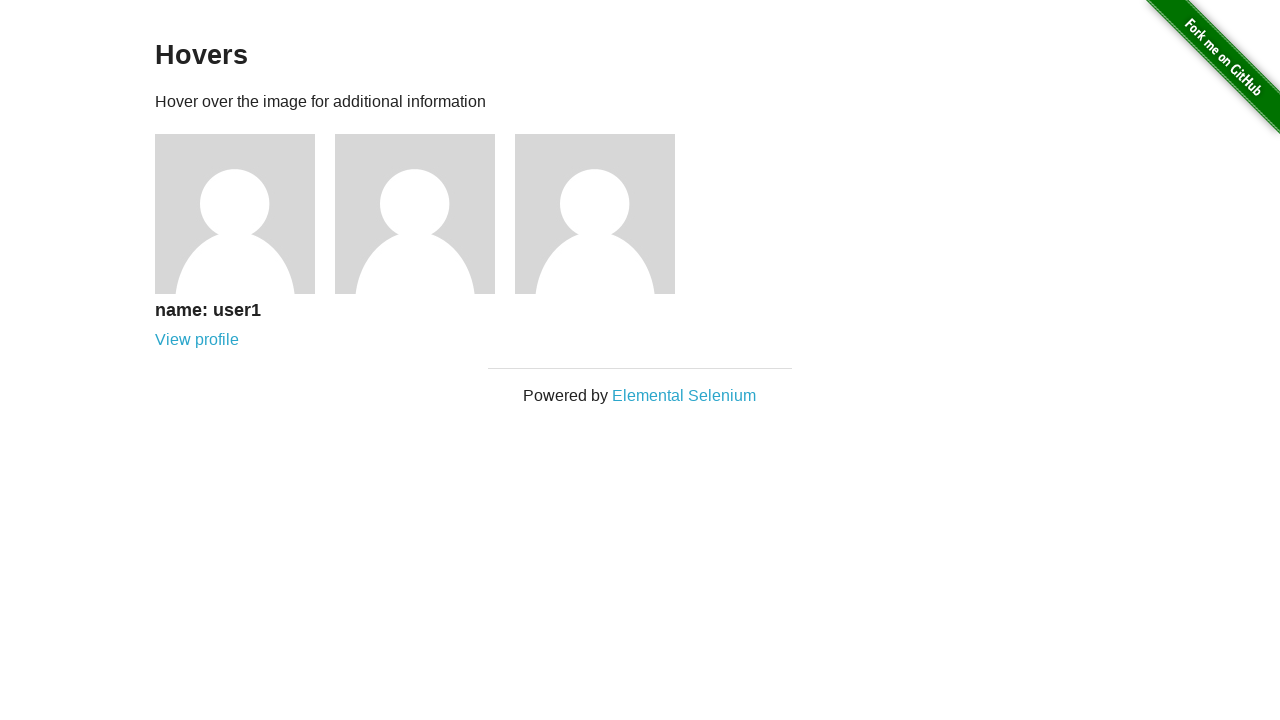

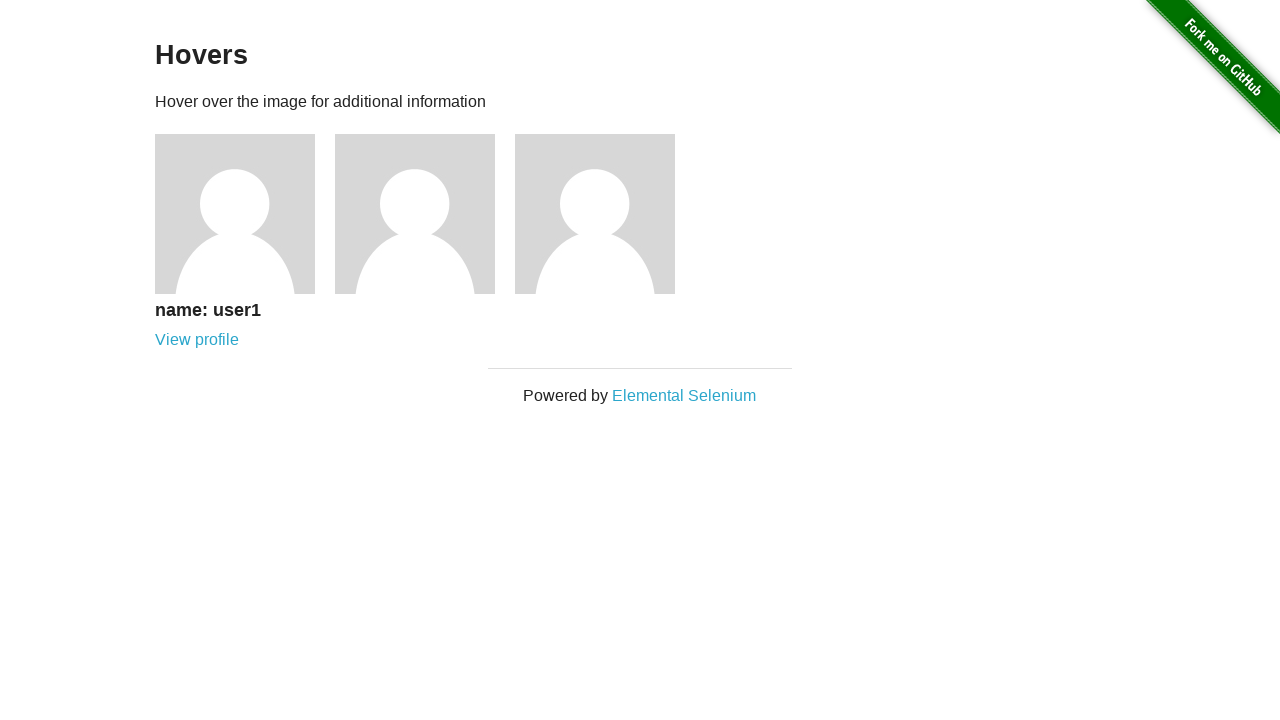